Tests iframe handling on W3Schools by switching into an iframe, clicking a button inside it, then switching back to the main content and clicking the home link

Starting URL: https://www.w3schools.com/js/tryit.asp?filename=tryjs_myfirst

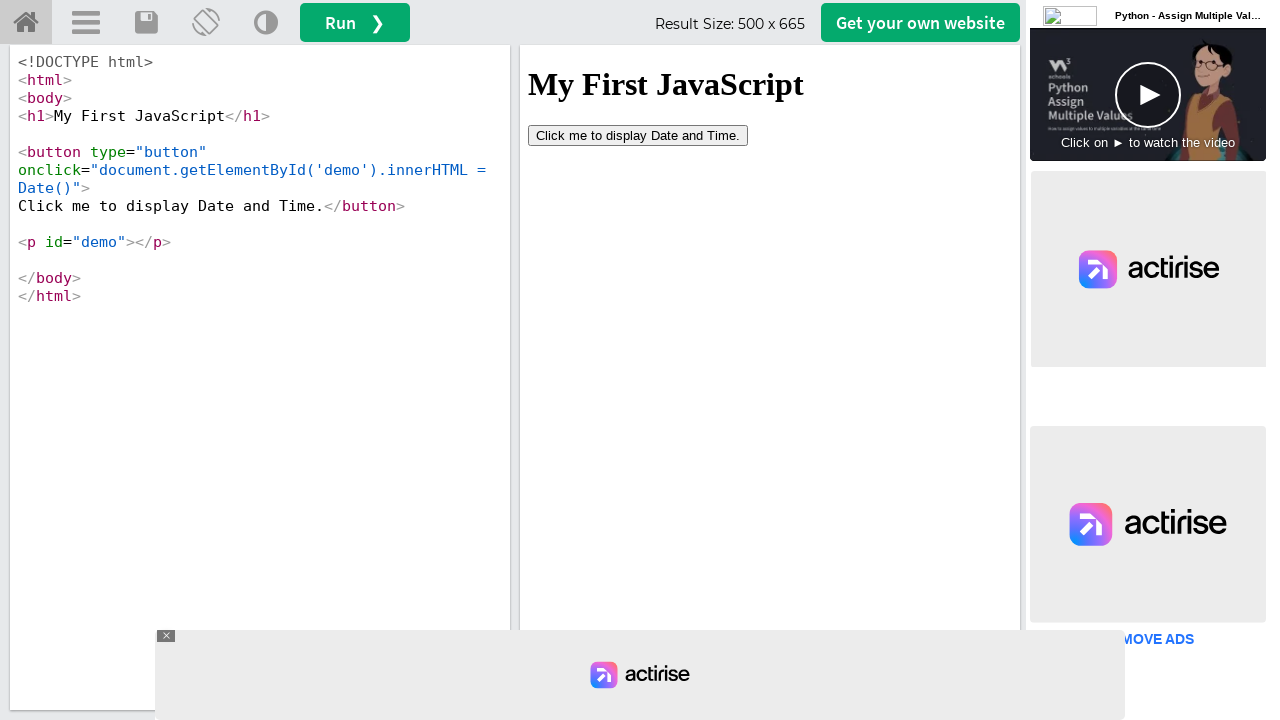

Located iframe#iframeResult on the page
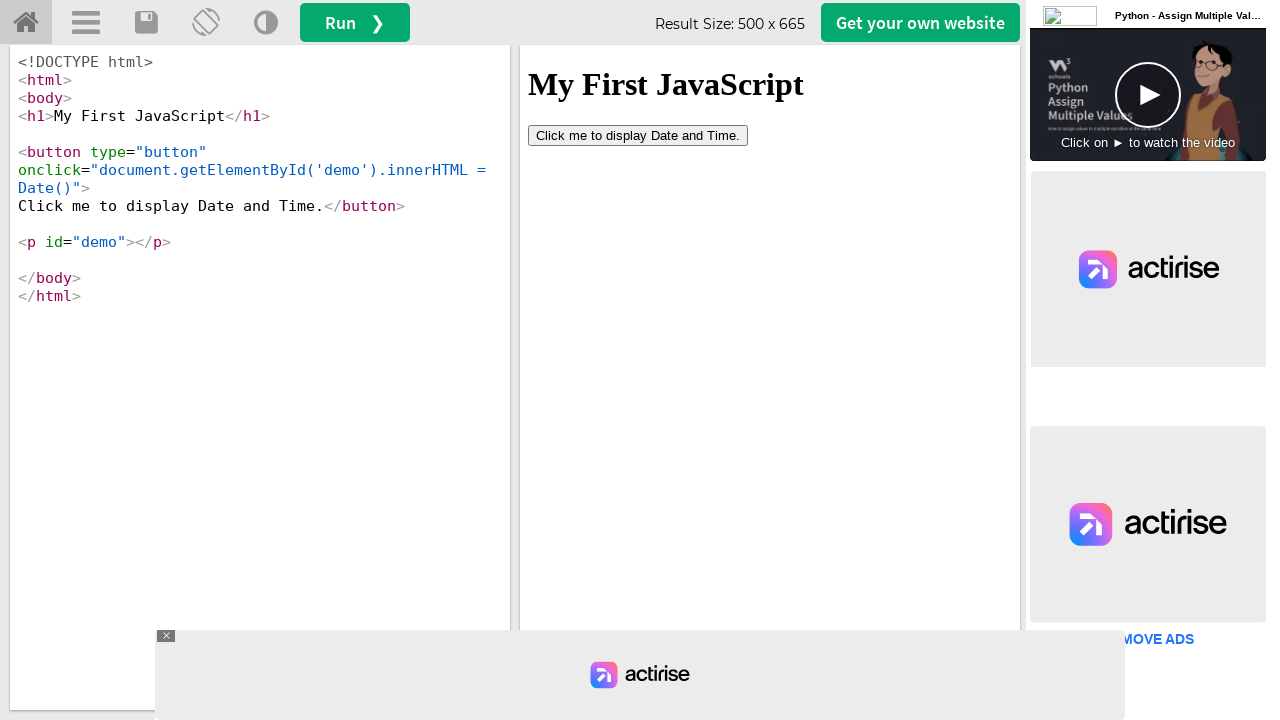

Clicked button inside the iframe at (638, 135) on iframe#iframeResult >> internal:control=enter-frame >> button[type='button']
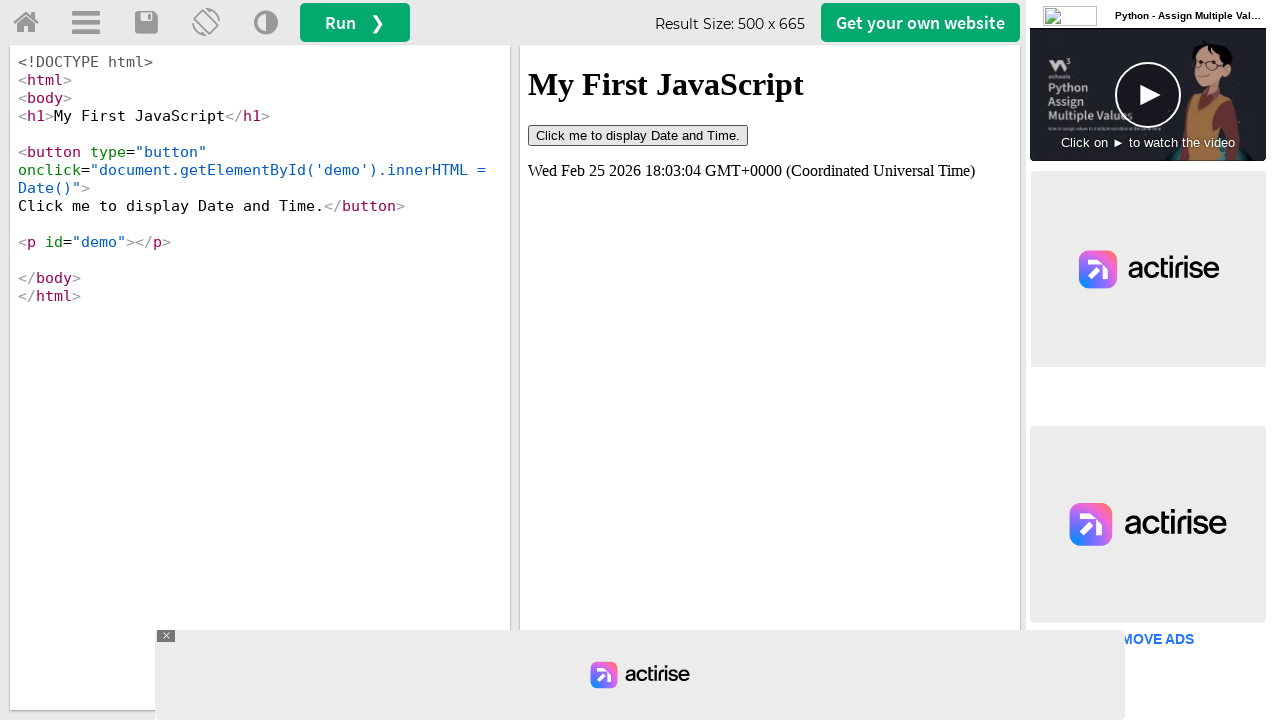

Clicked home link in main frame to exit iframe at (26, 23) on a#tryhome
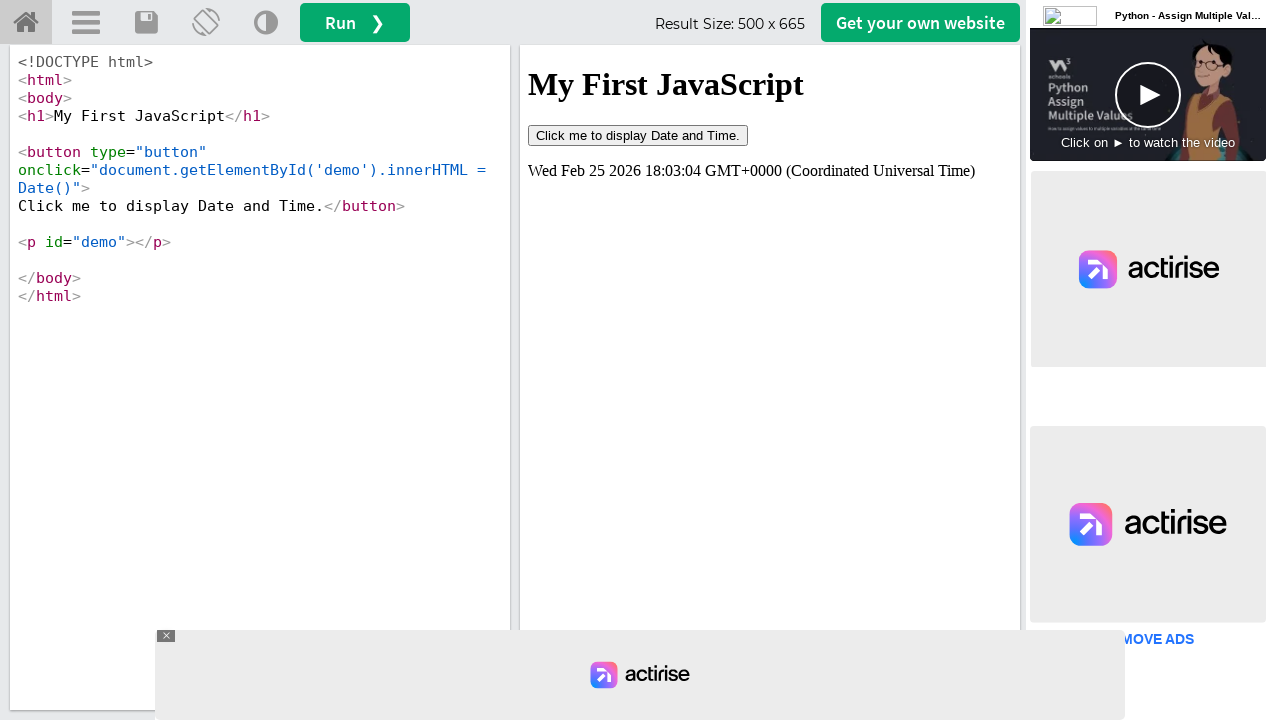

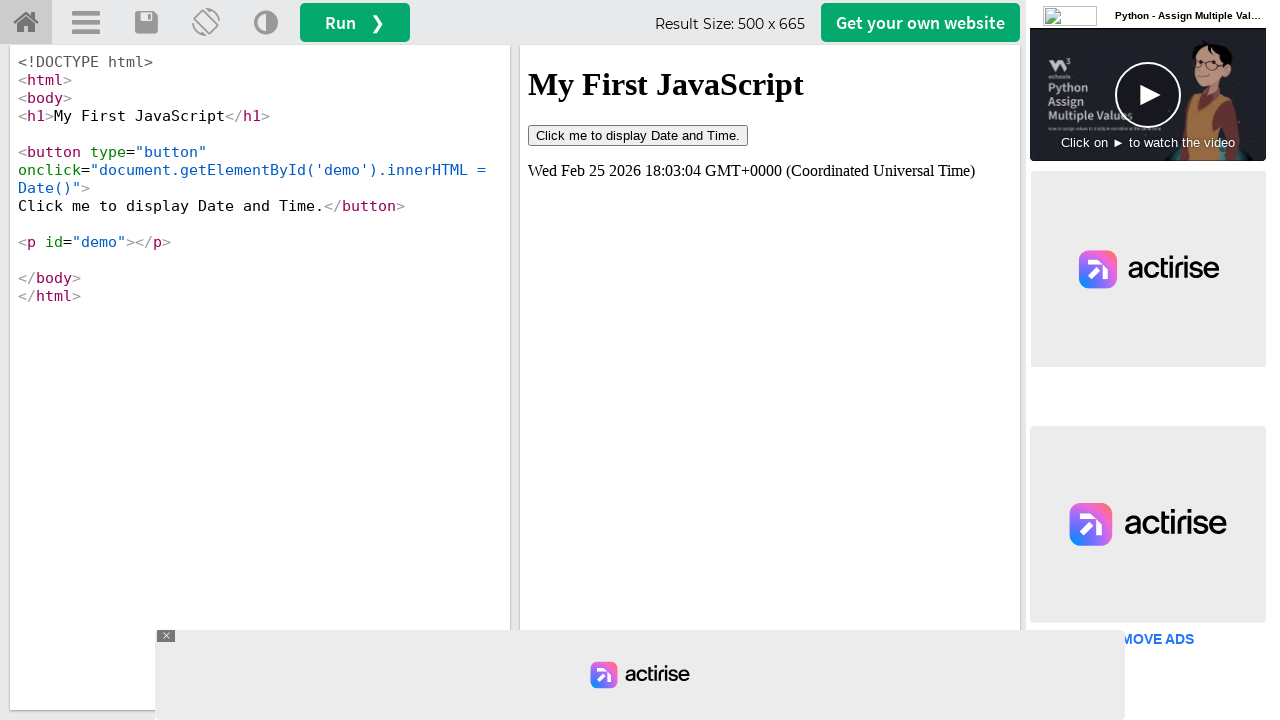